Tests sending a TAB key press using keyboard actions and verifies the page displays the correct key that was pressed

Starting URL: http://the-internet.herokuapp.com/key_presses

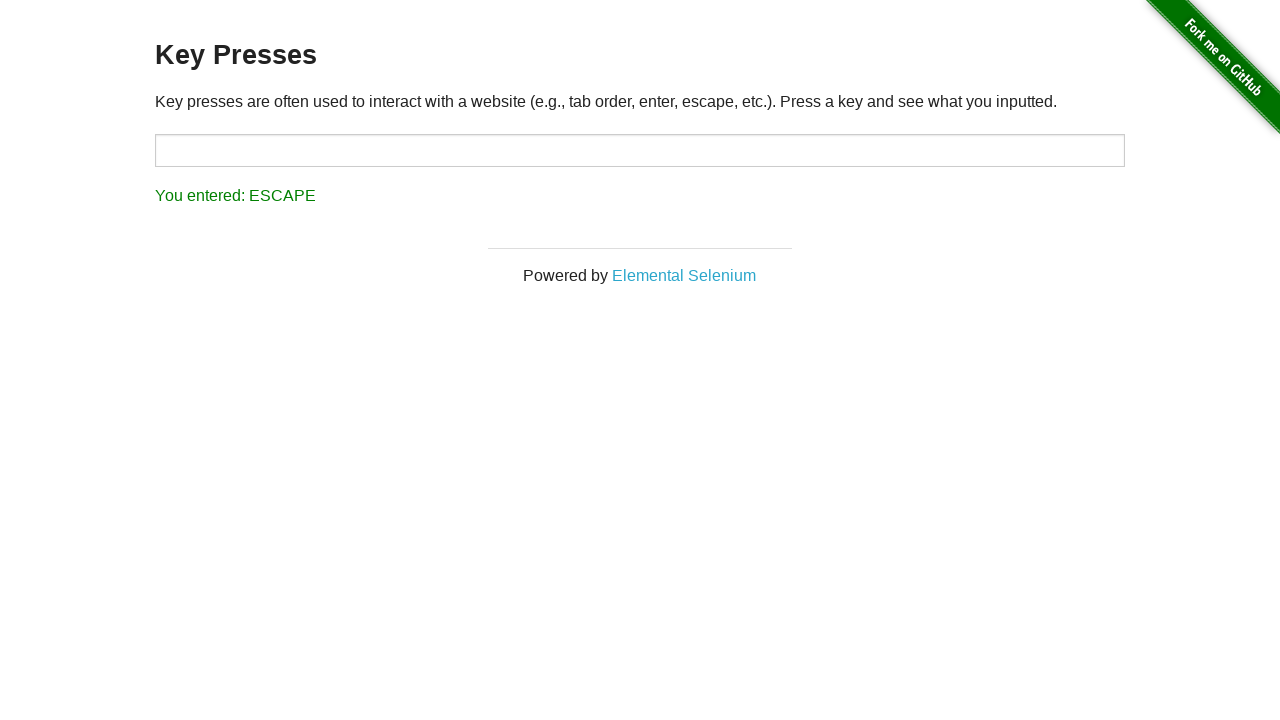

Pressed TAB key
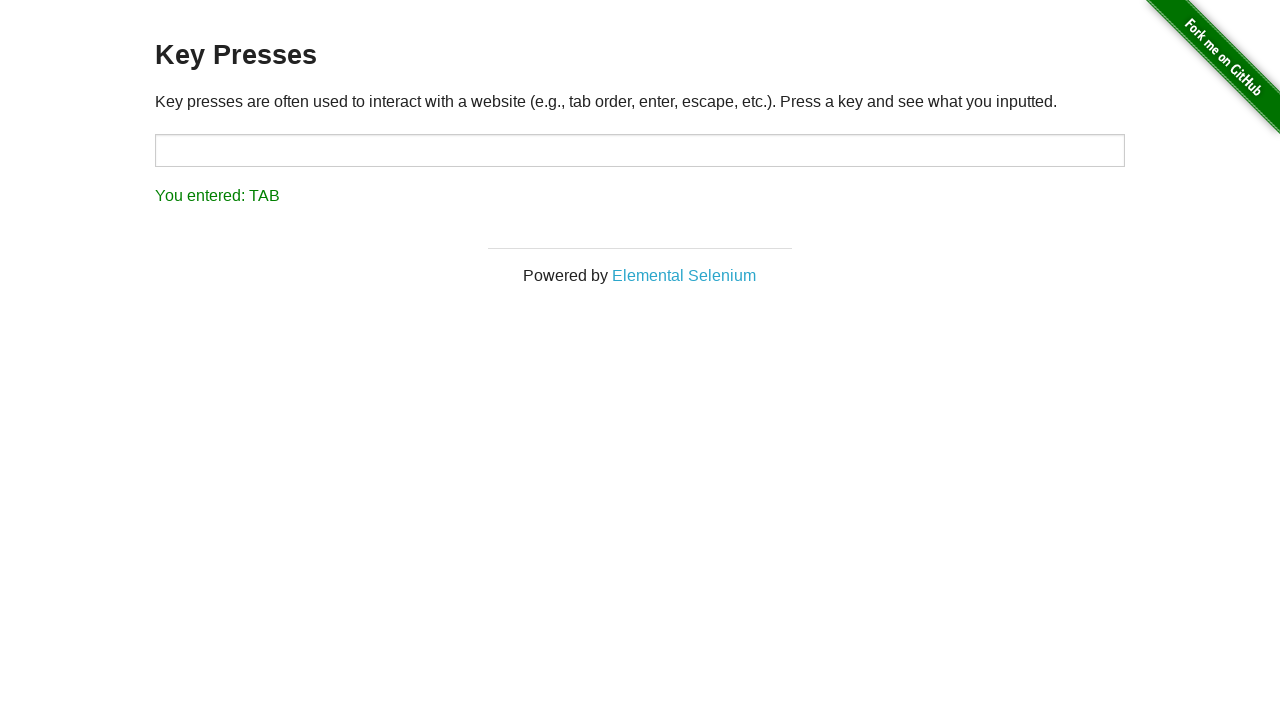

Result element loaded
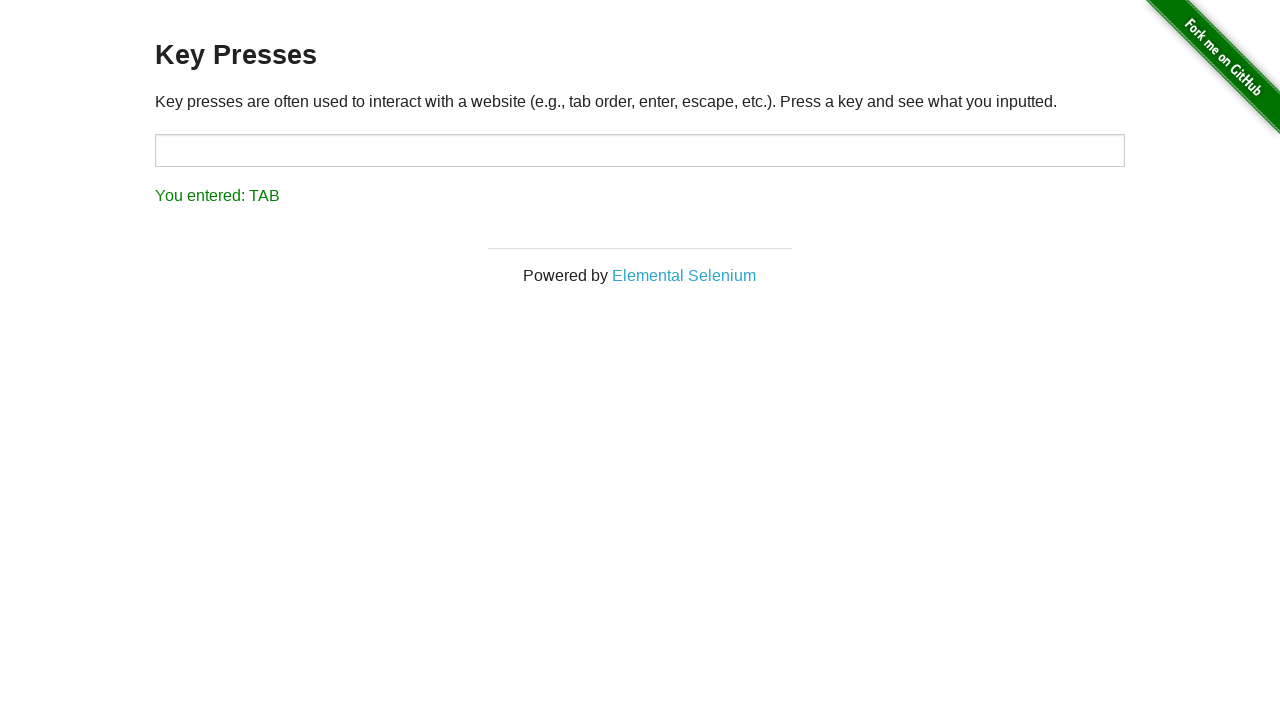

Retrieved result text content
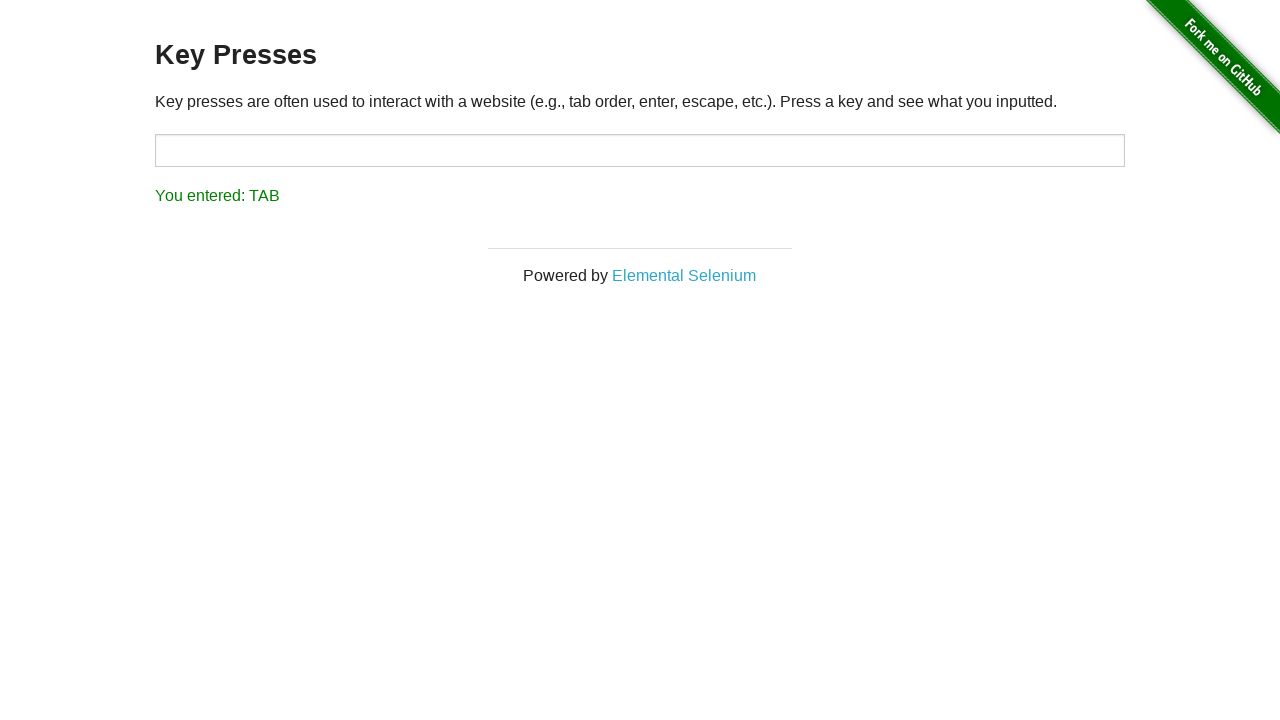

Verified result text equals 'You entered: TAB'
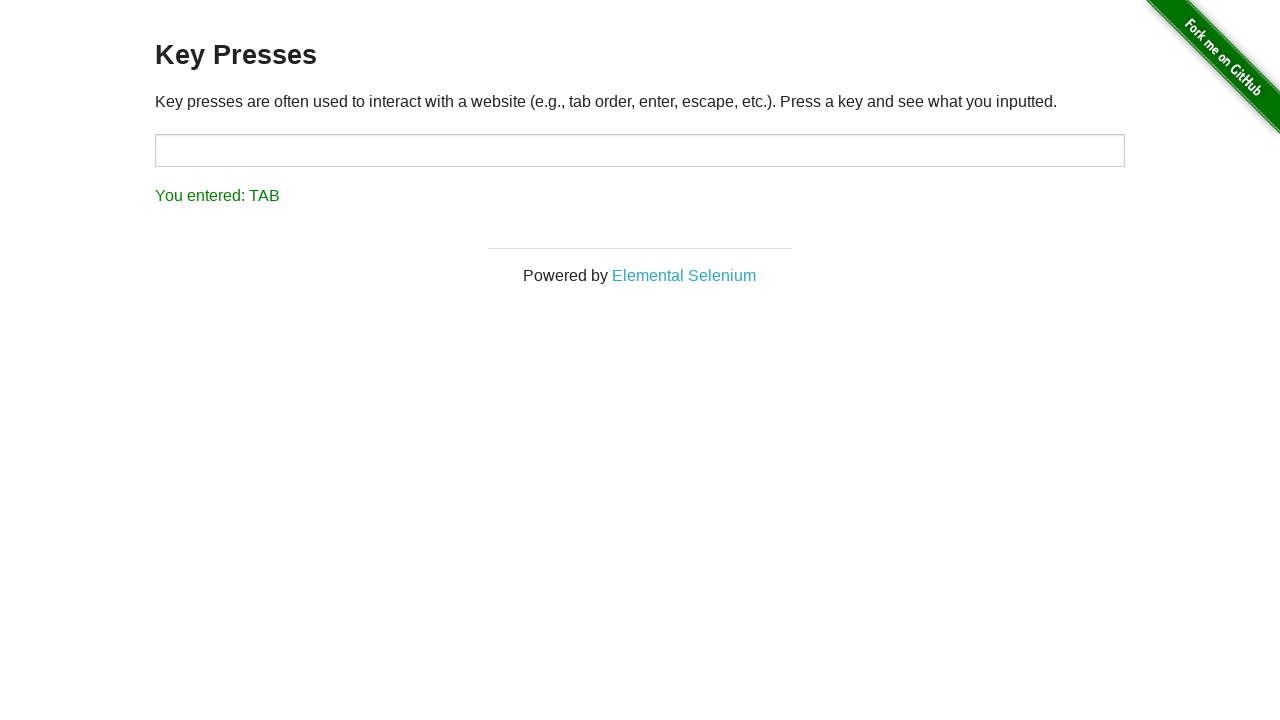

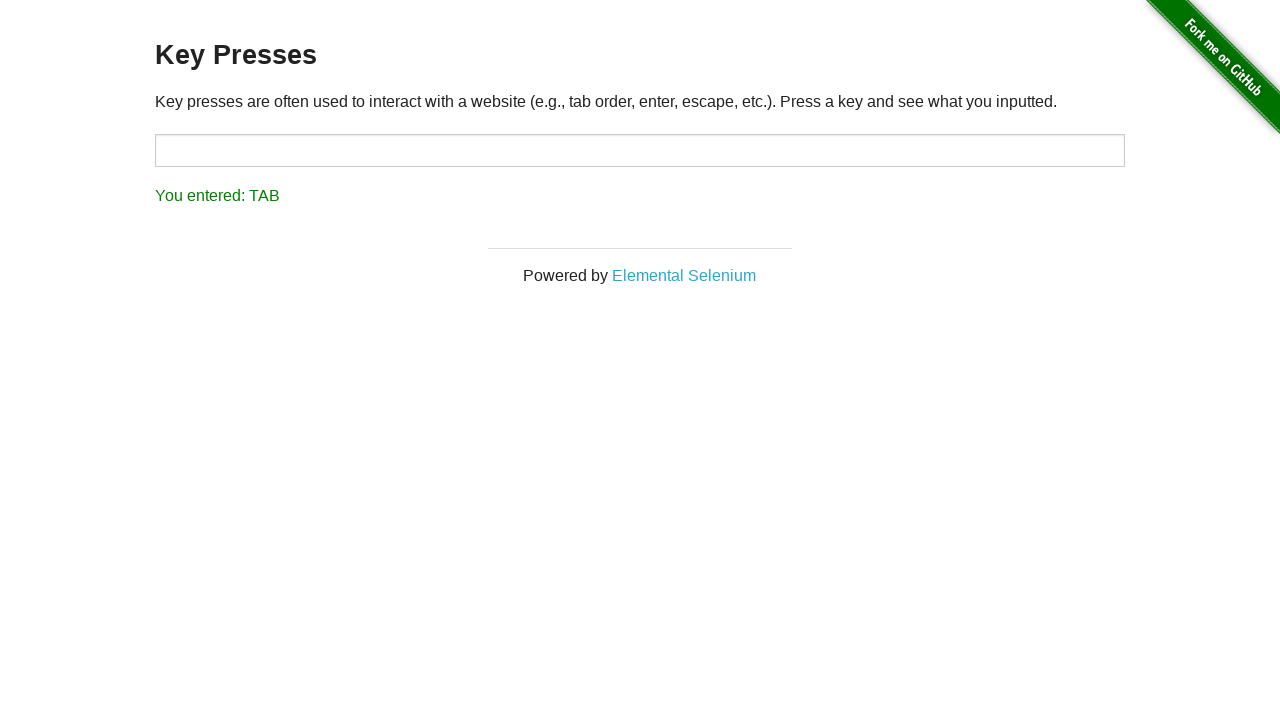